Tests deleting todo items by hovering and clicking the delete button

Starting URL: https://todomvc.com/examples/react/dist/

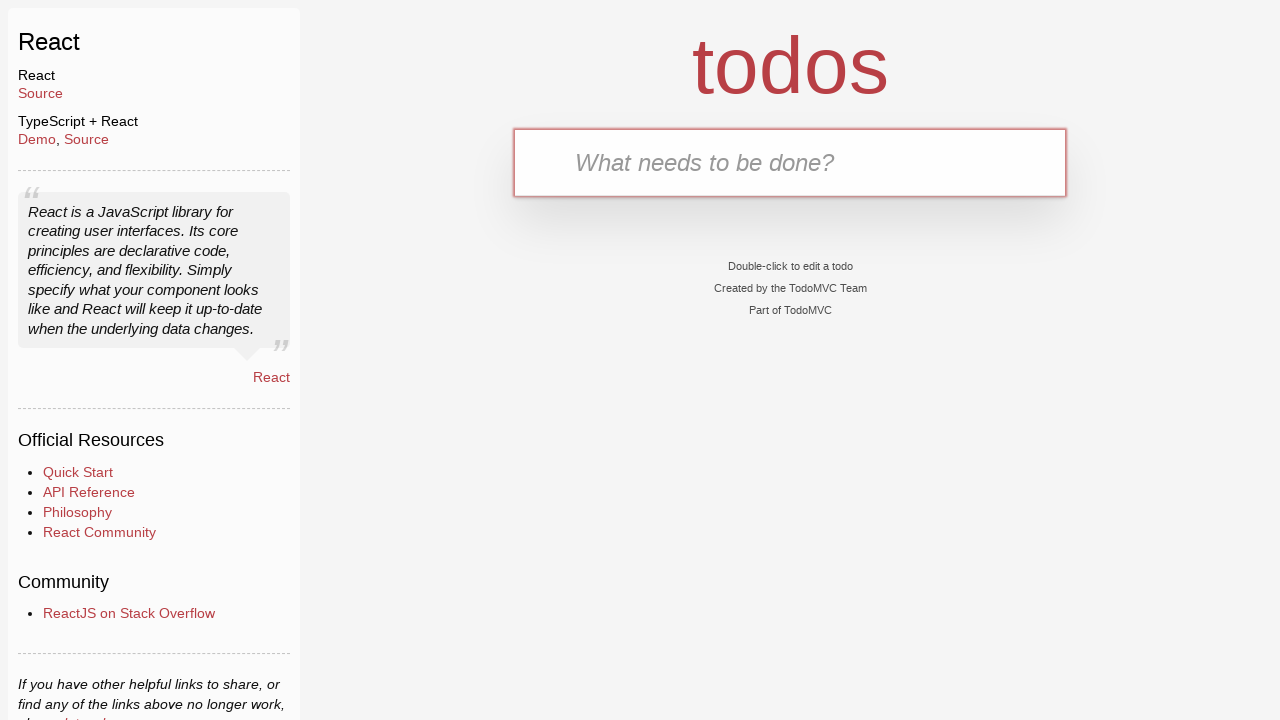

Waited for new todo input field to be visible
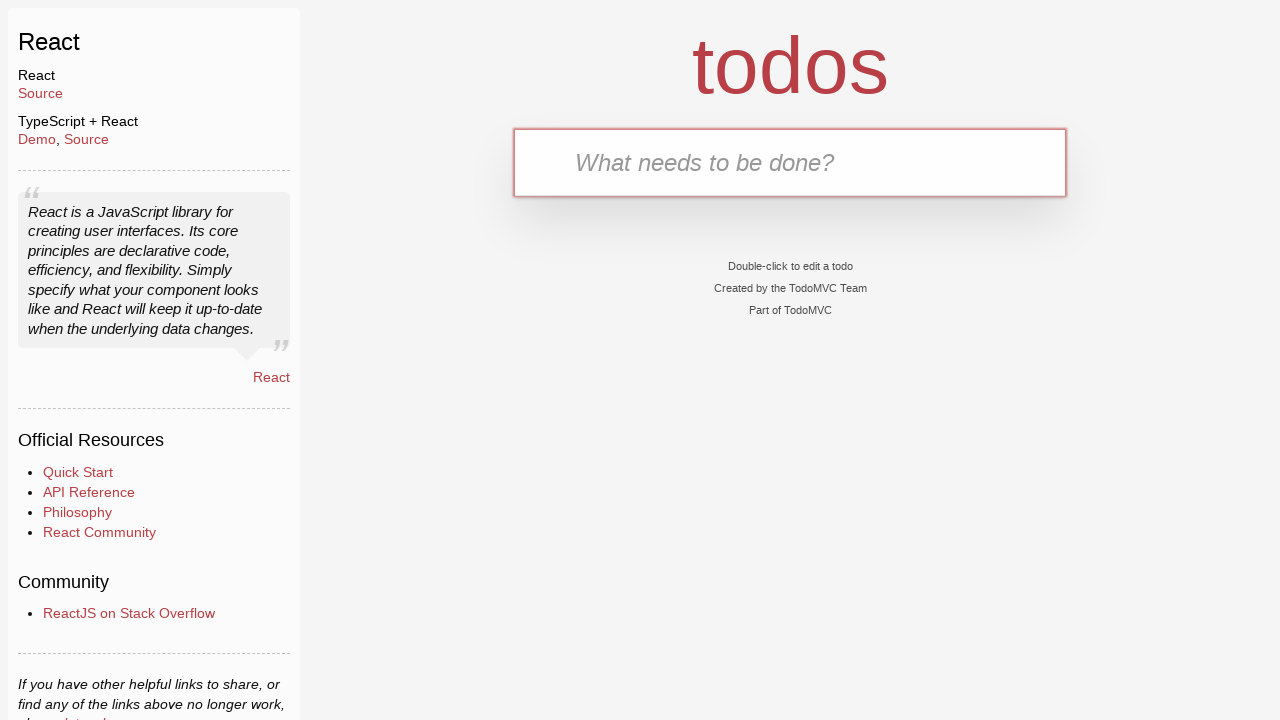

Filled first todo input field with 'aaa' on input.new-todo
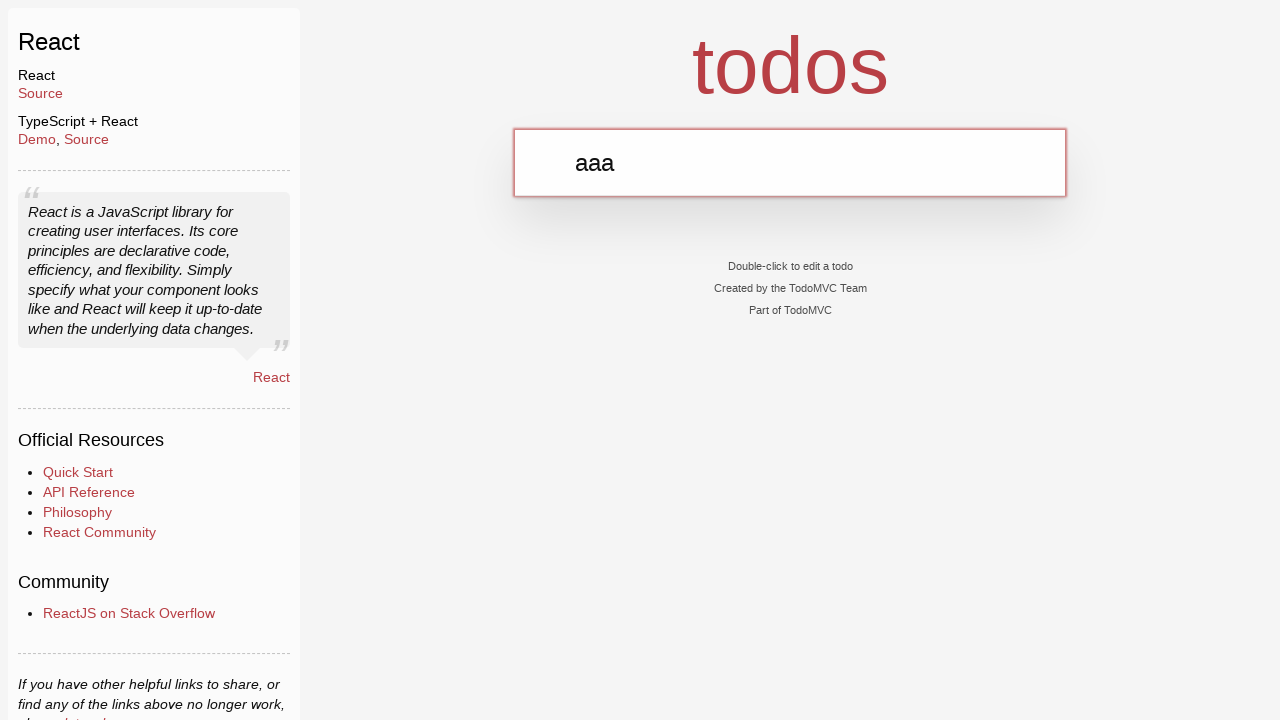

Pressed Enter to create first todo item 'aaa' on input.new-todo
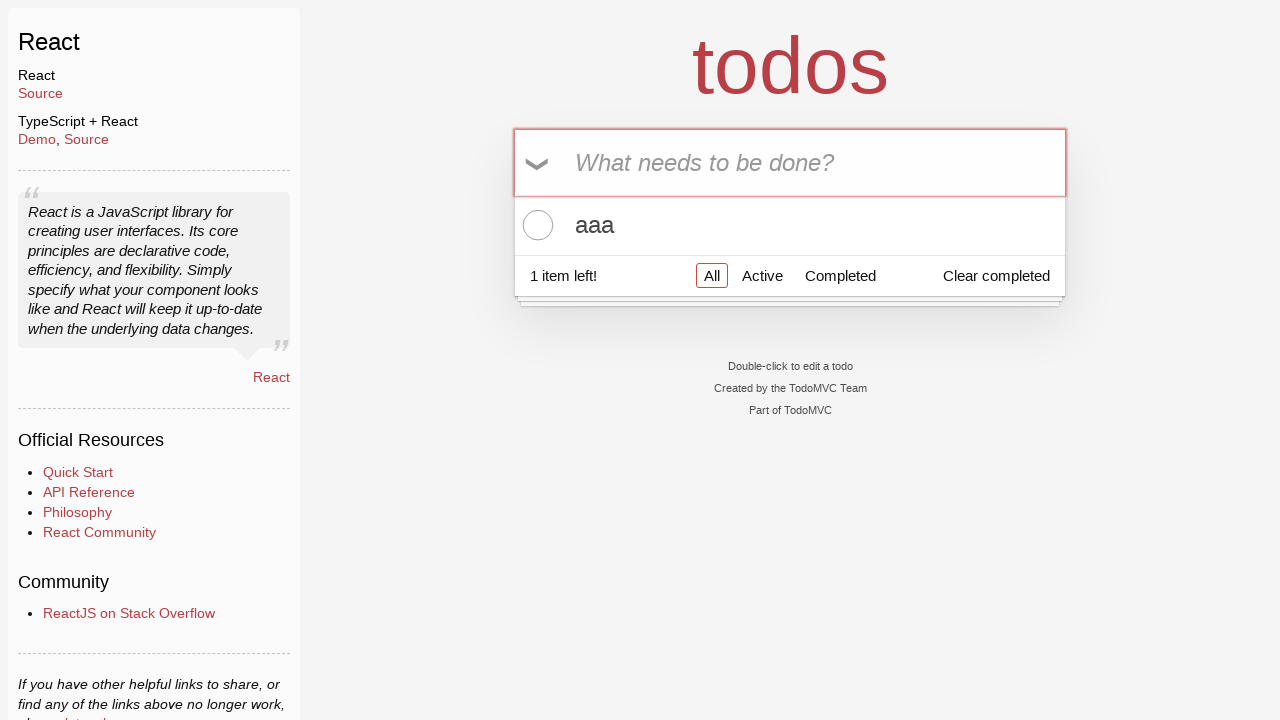

Filled second todo input field with 'bbb' on input.new-todo
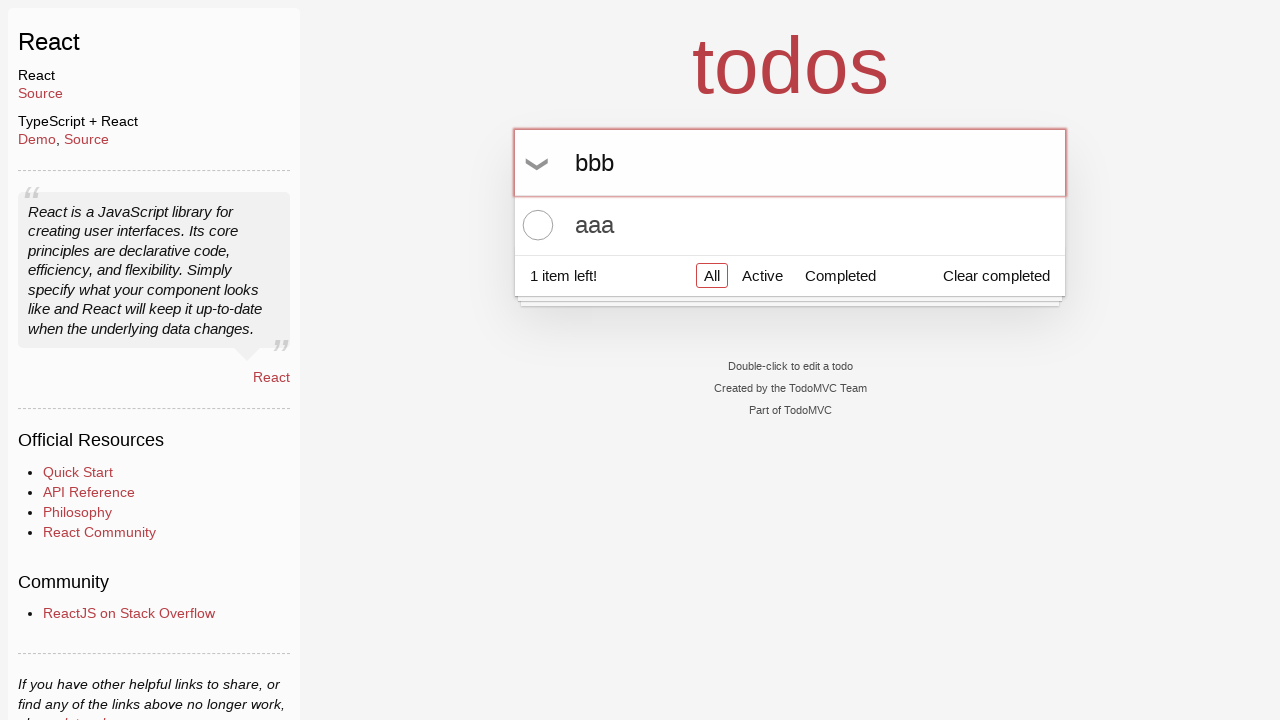

Pressed Enter to create second todo item 'bbb' on input.new-todo
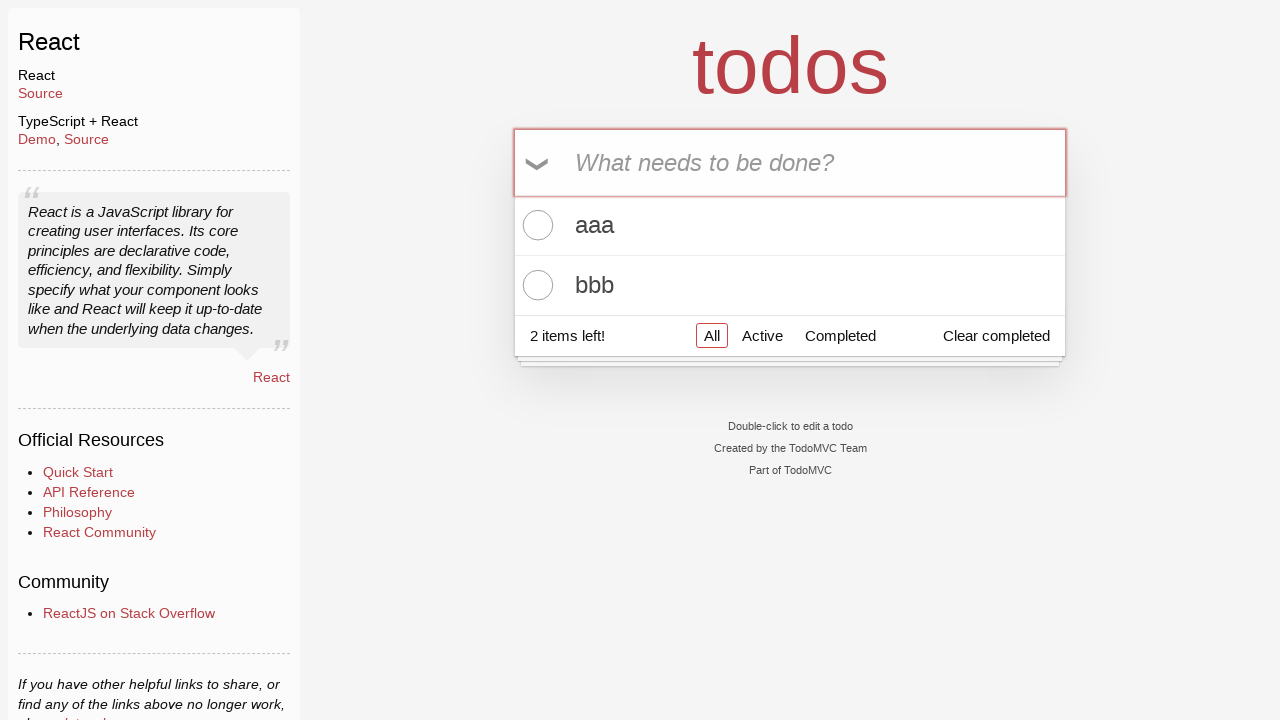

Waited for todo count element to be visible
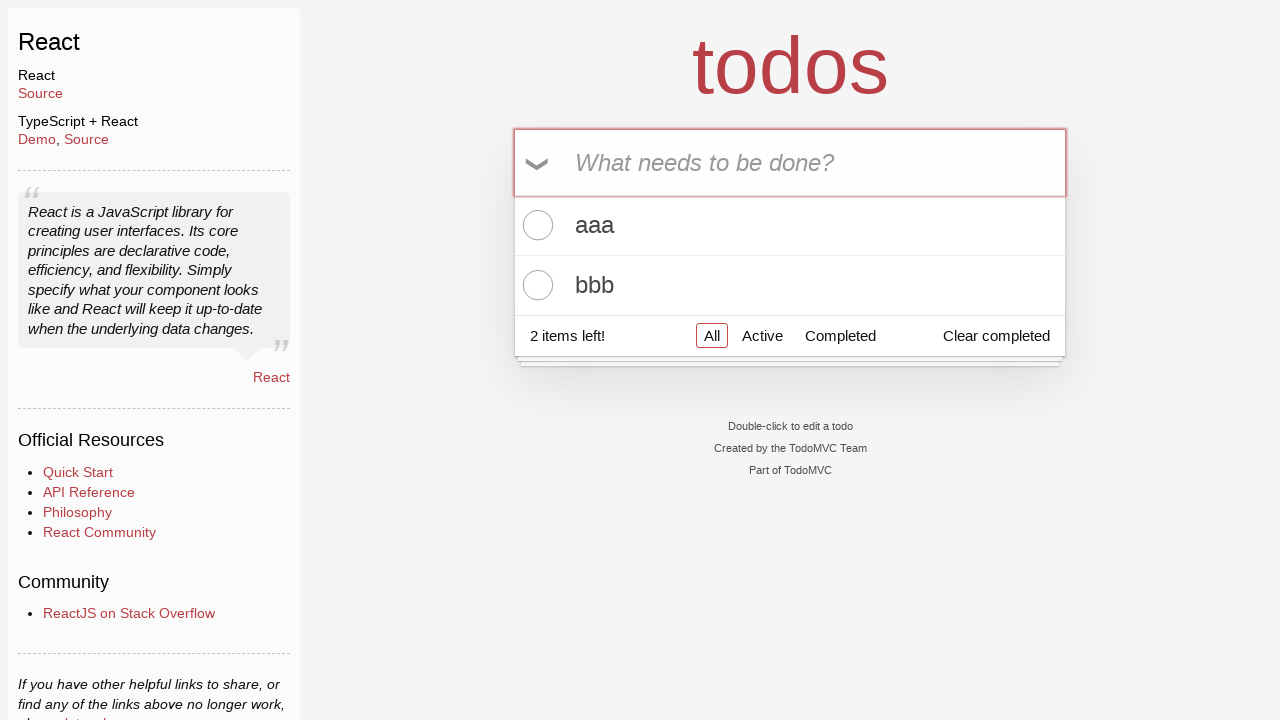

Verified todo count shows '2 items left!'
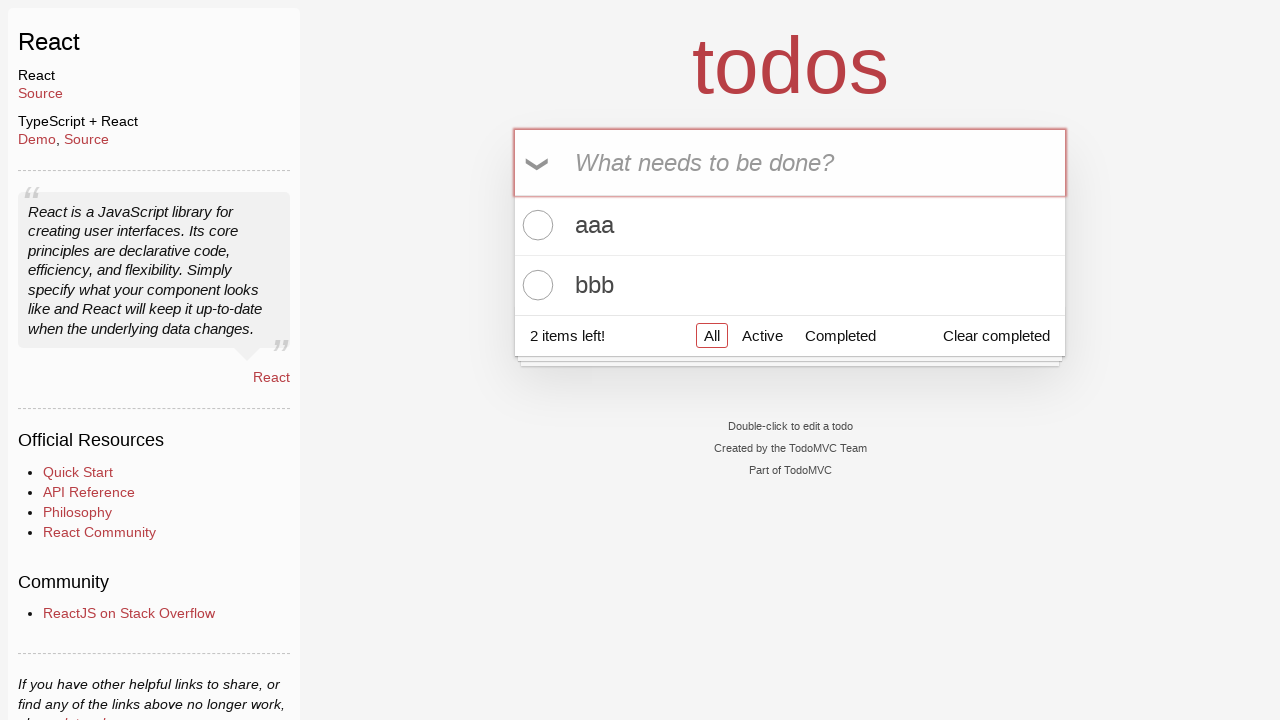

Hovered over first todo item 'aaa' at (790, 226) on xpath=//li[.//label[contains(text(), 'aaa')]]
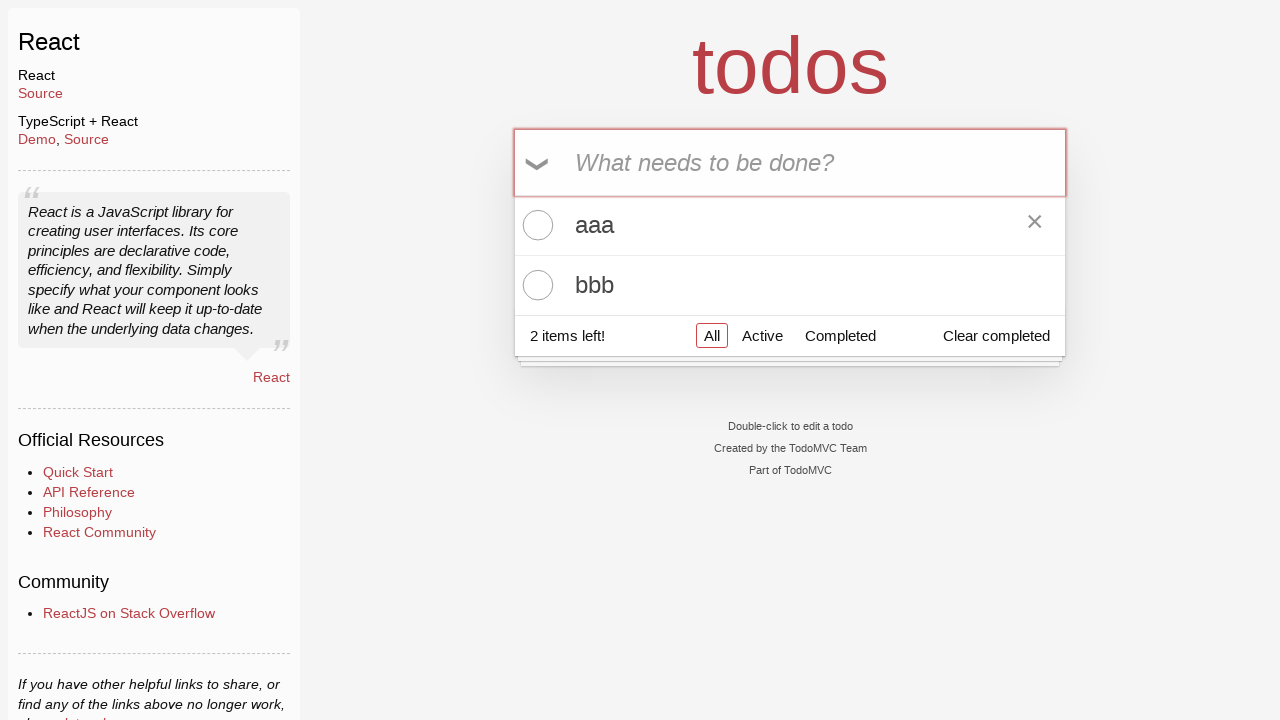

Clicked delete button for first todo item 'aaa' at (1035, 225) on xpath=//label[contains(text(), 'aaa')]/../button[@class='destroy']
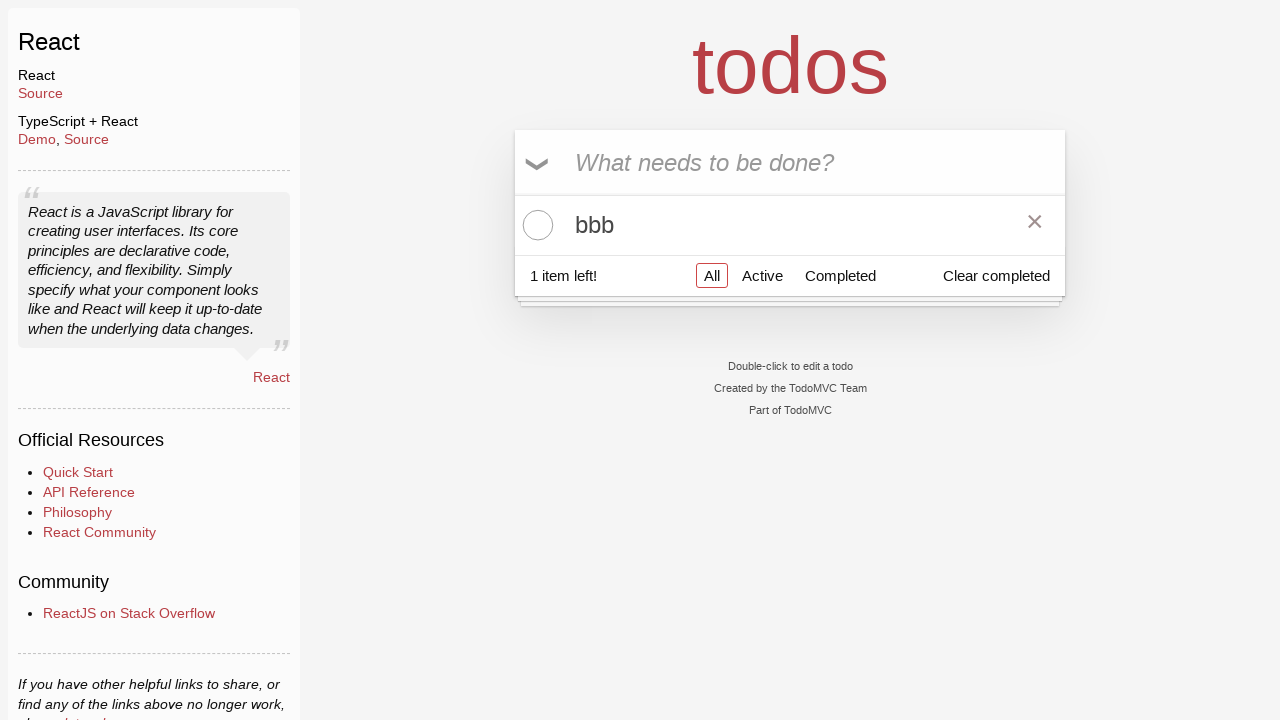

Verified todo count shows '1 item left!' after deleting first item
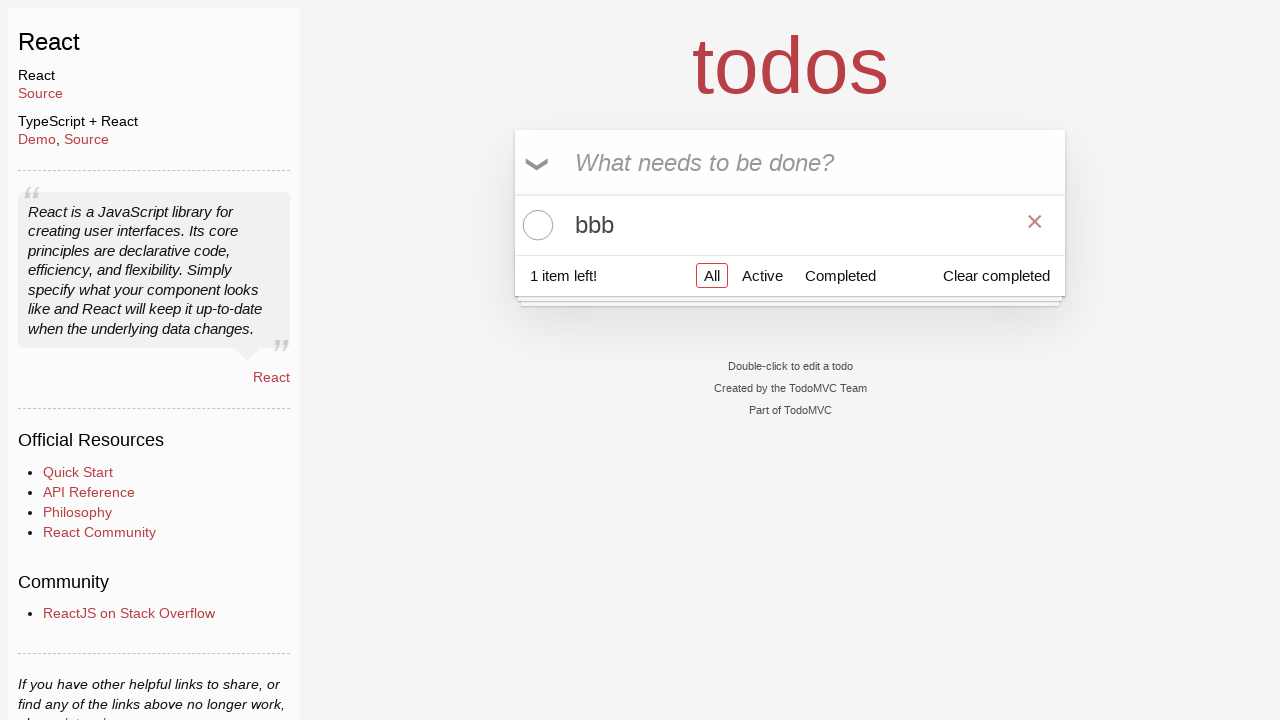

Hovered over second todo item 'bbb' at (790, 225) on xpath=//li[.//label[contains(text(), 'bbb')]]
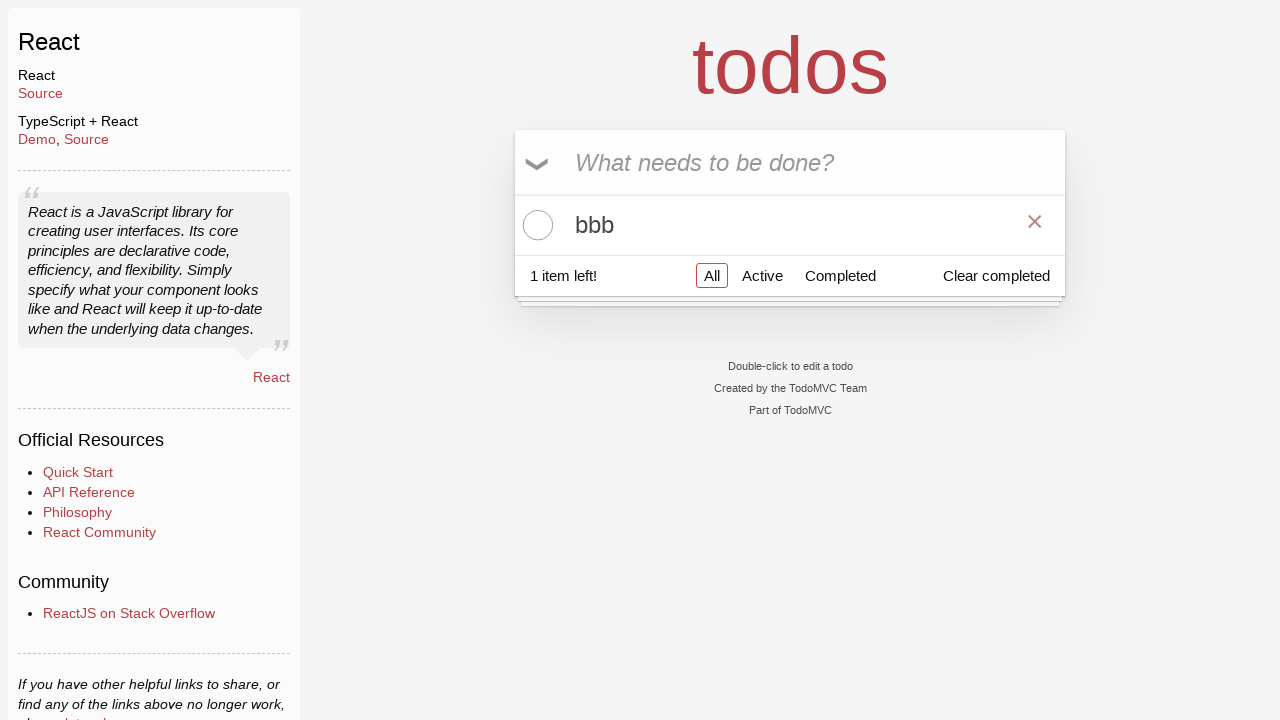

Clicked delete button for second todo item 'bbb' at (1035, 225) on xpath=//label[contains(text(), 'bbb')]/../button[@class='destroy']
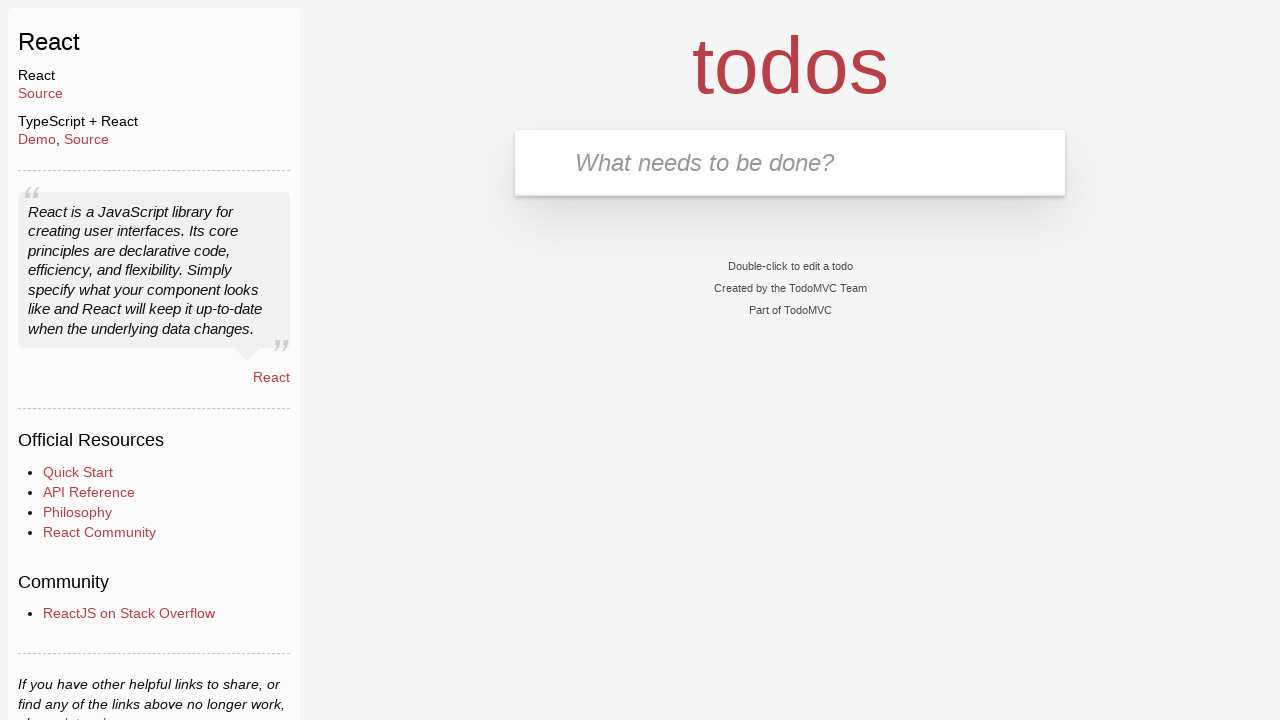

Verified all todo items have been deleted
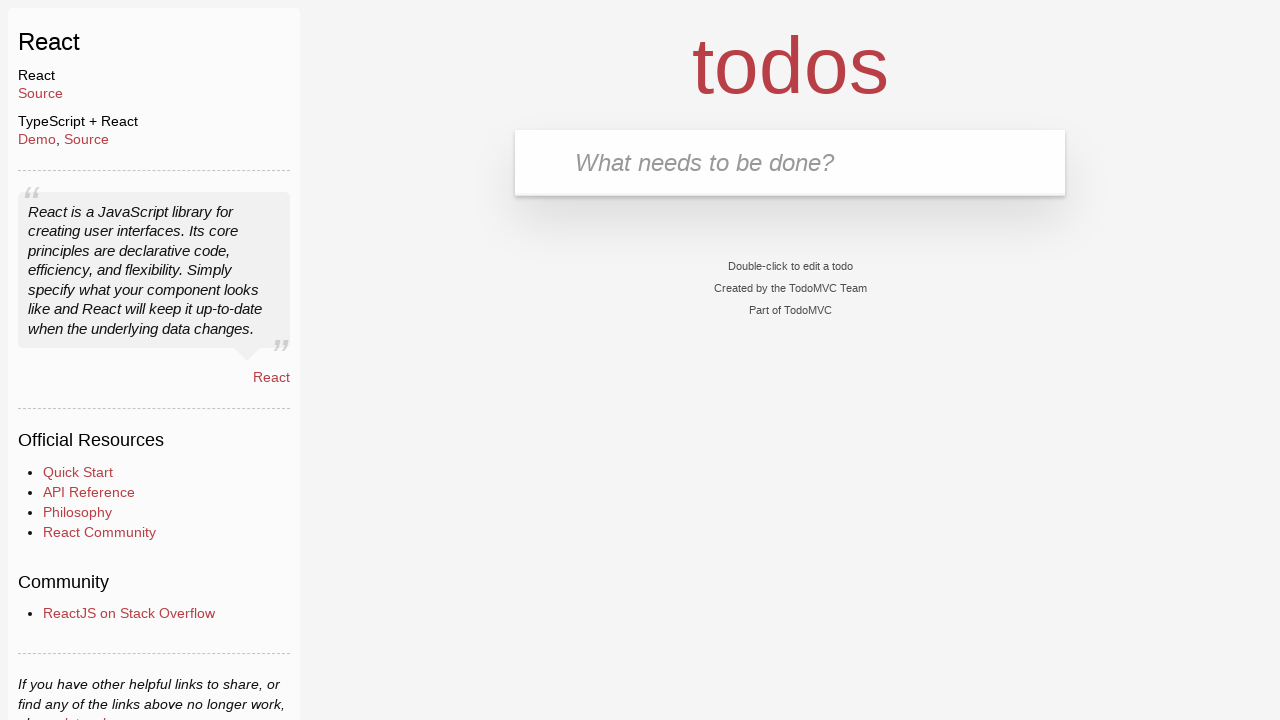

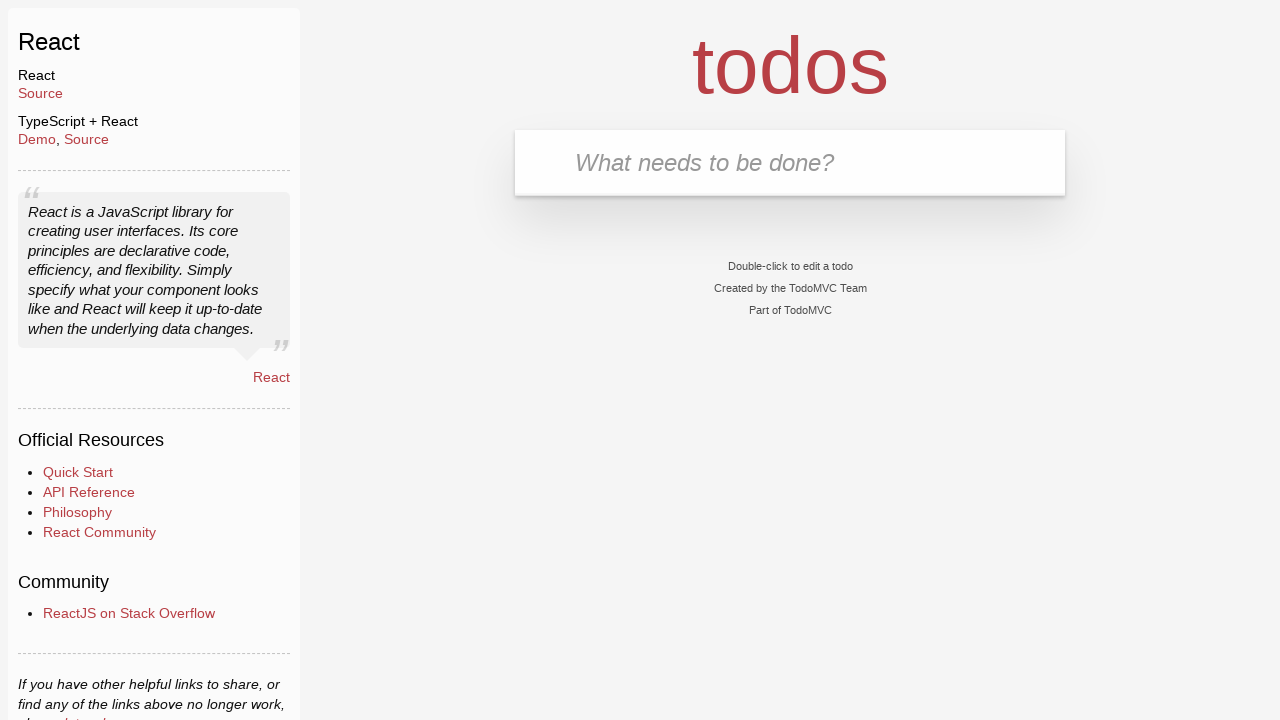